Tests multiple window/tab handling by clicking a link that opens a new window, capturing window handles, and switching between windows

Starting URL: https://the-internet.herokuapp.com/windows

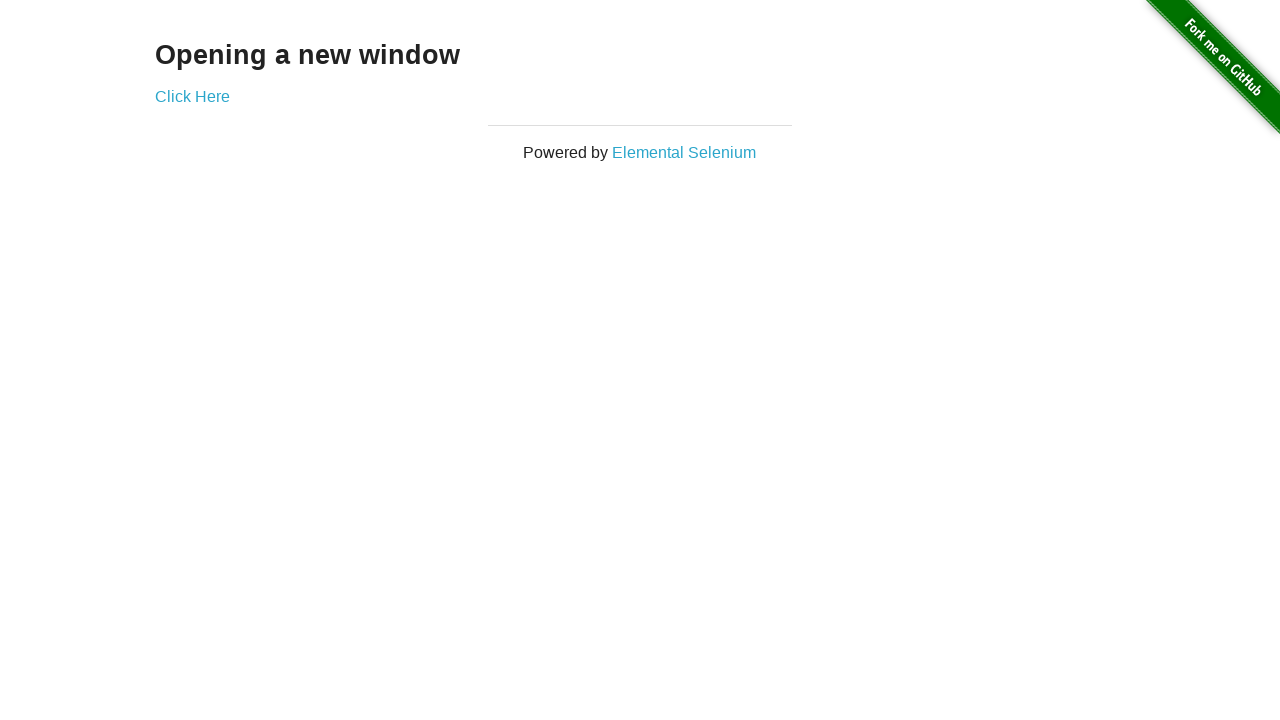

Clicked 'Click Here' link to open new window at (192, 96) on text=Click Here
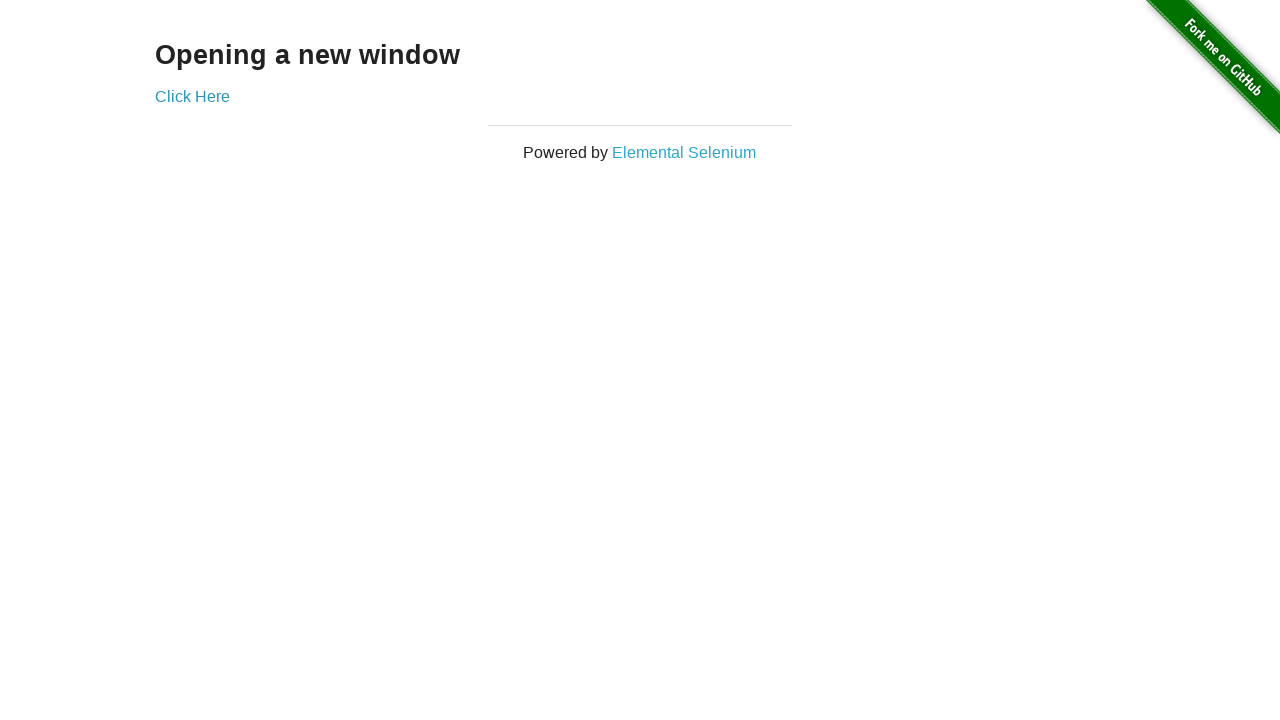

Captured new window/tab handle
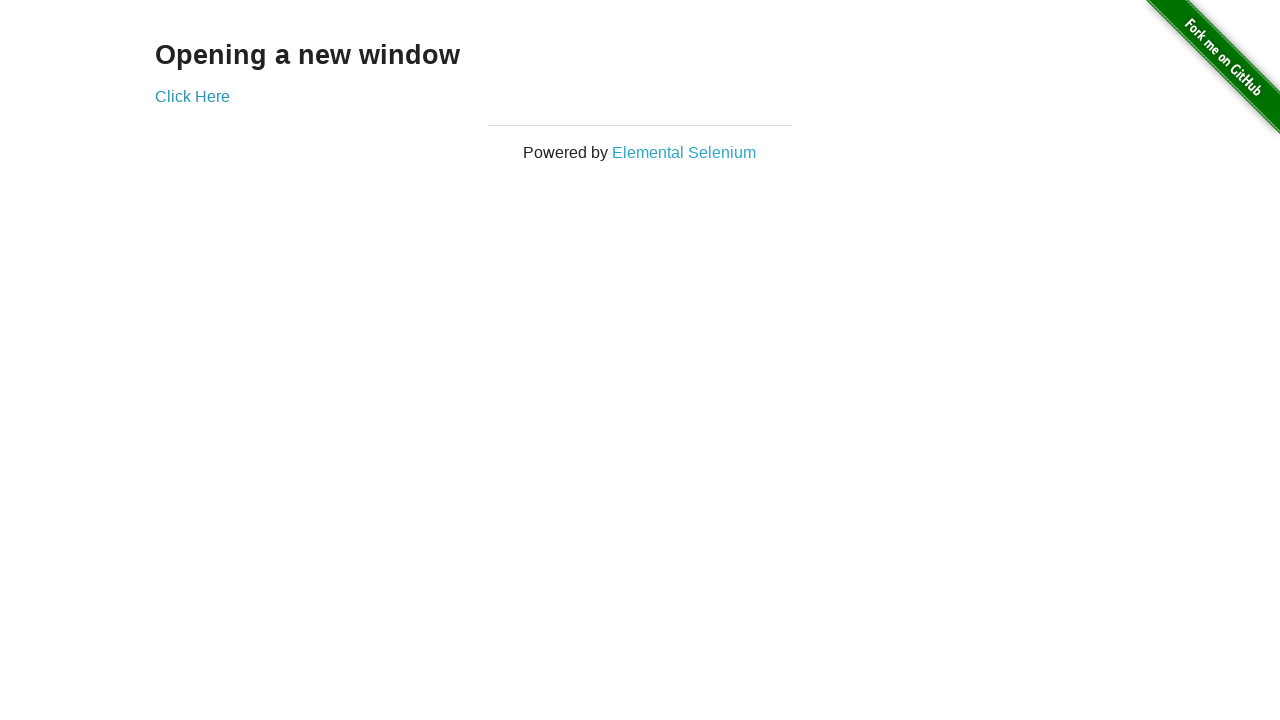

New window/tab loaded successfully
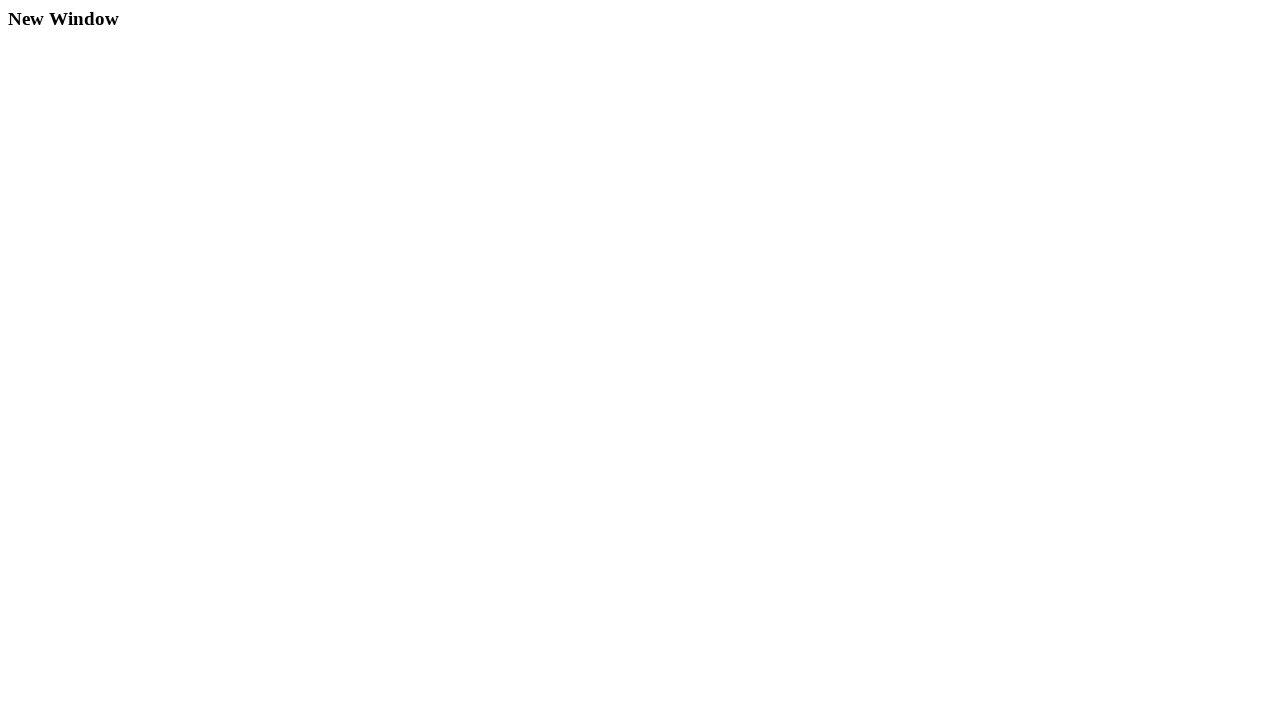

Switched back to original window/tab
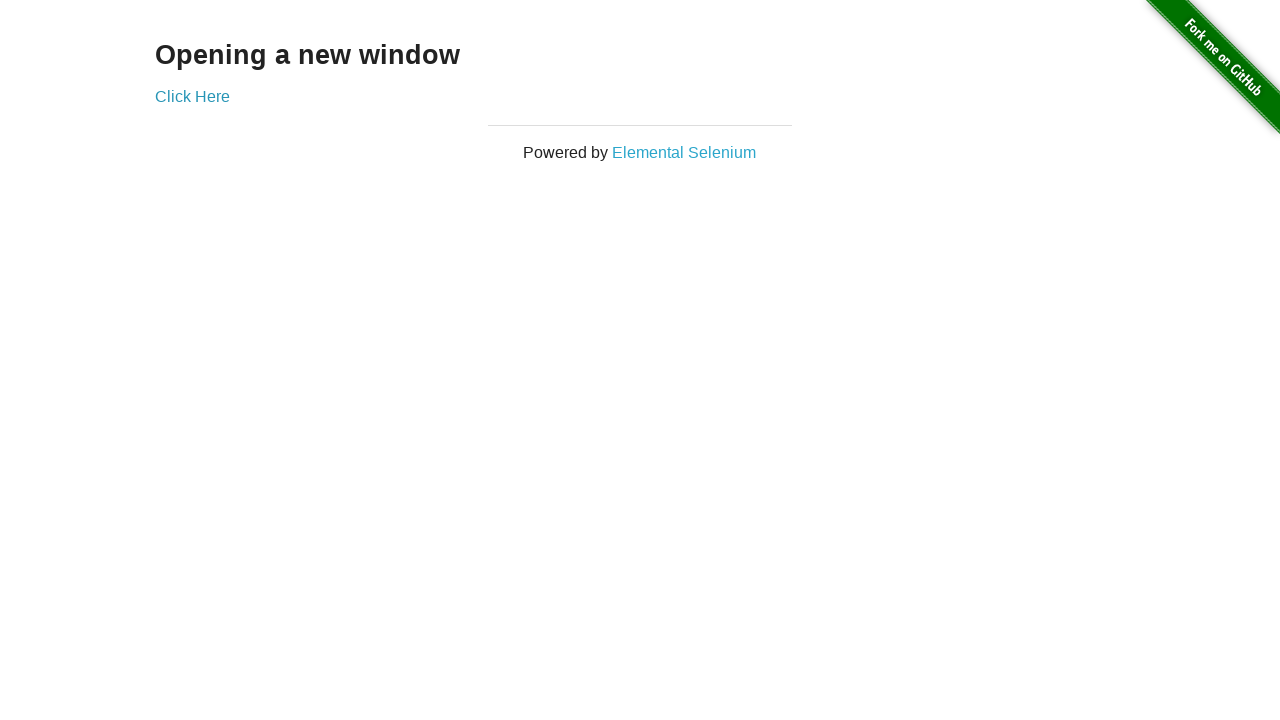

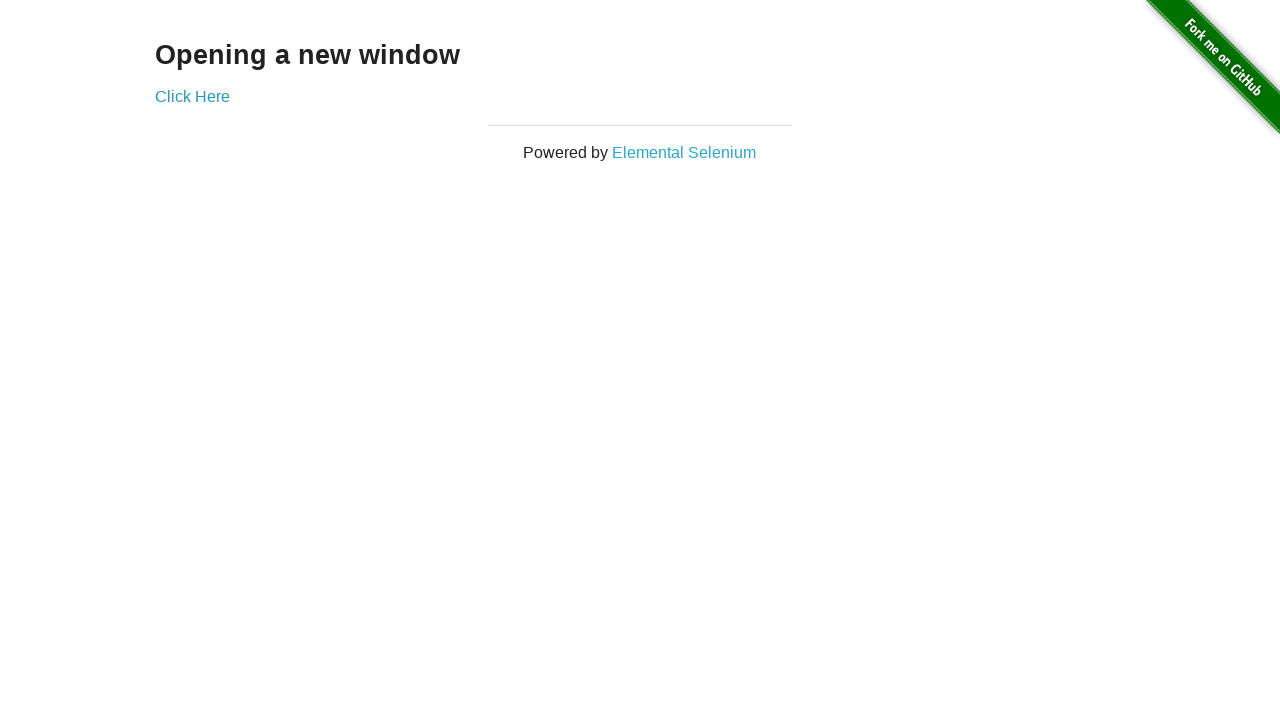